Tests navigation from the Datepicker page to the AutoComplete page by hovering over the Widgets menu and clicking the AutoComplete link

Starting URL: https://demo.automationtesting.in/Datepicker.html

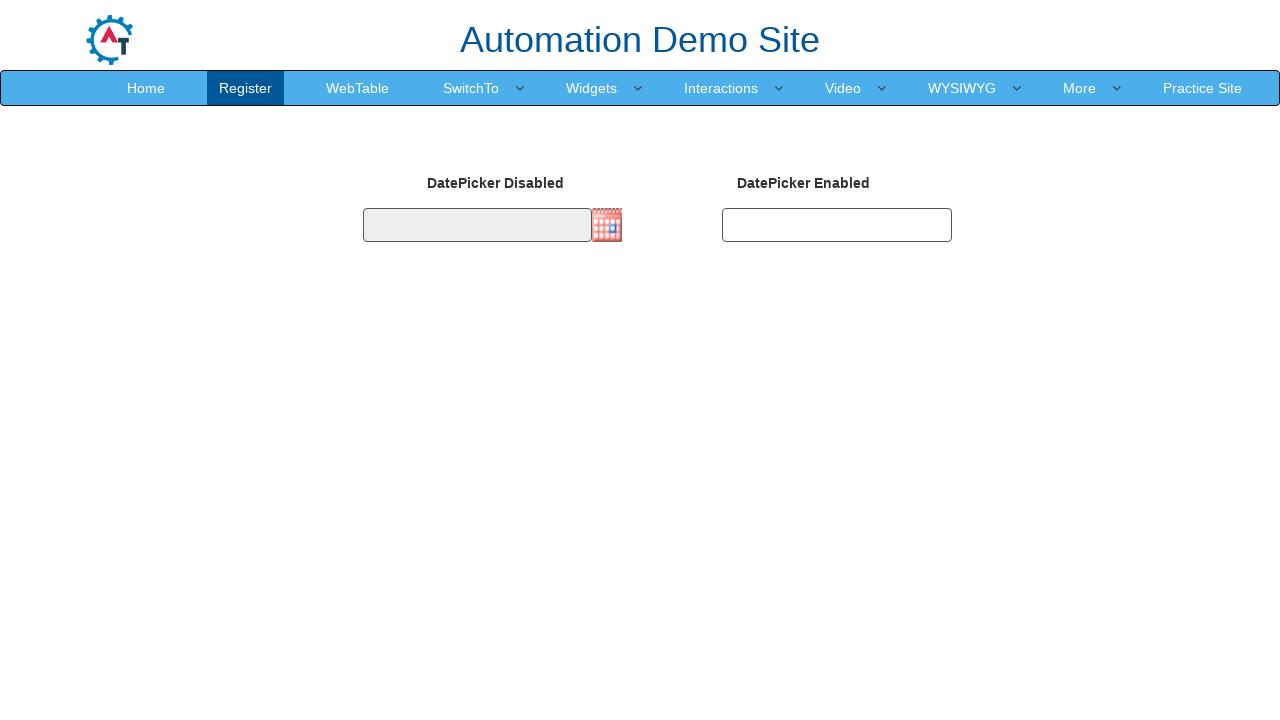

Hovered over Widgets menu to reveal dropdown at (592, 88) on a:has-text("Widgets")
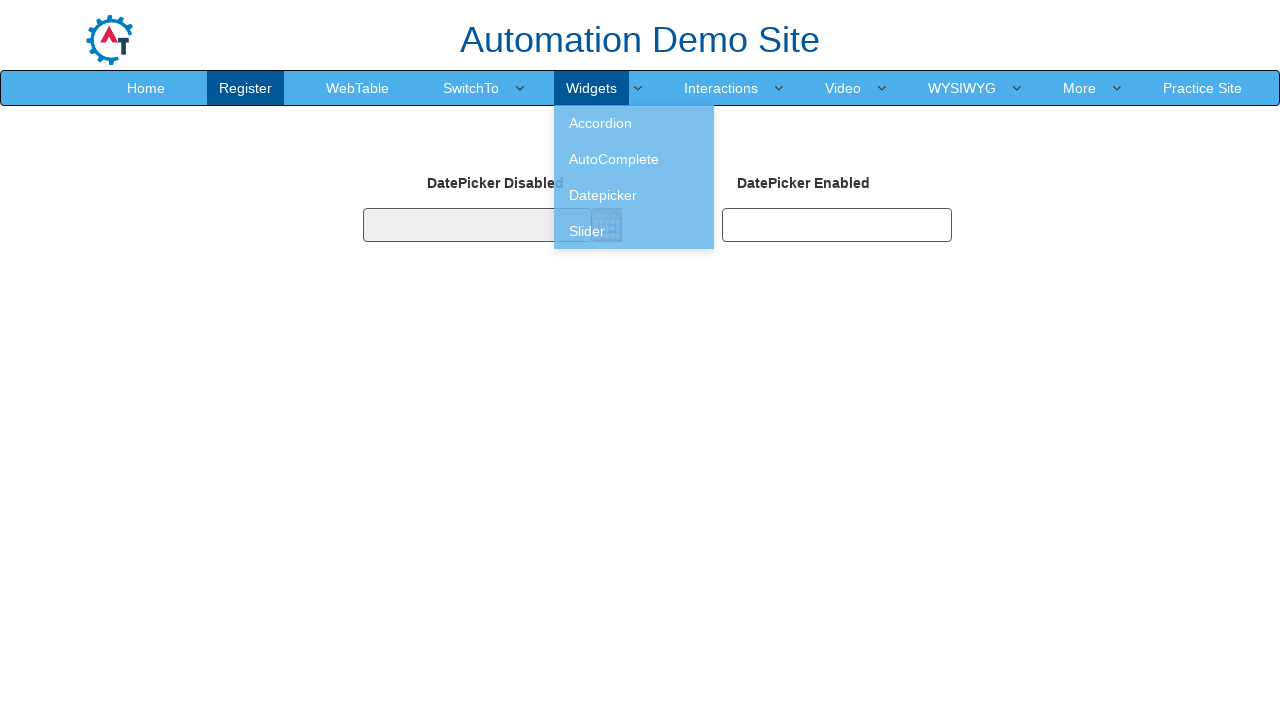

AutoComplete link became visible in dropdown
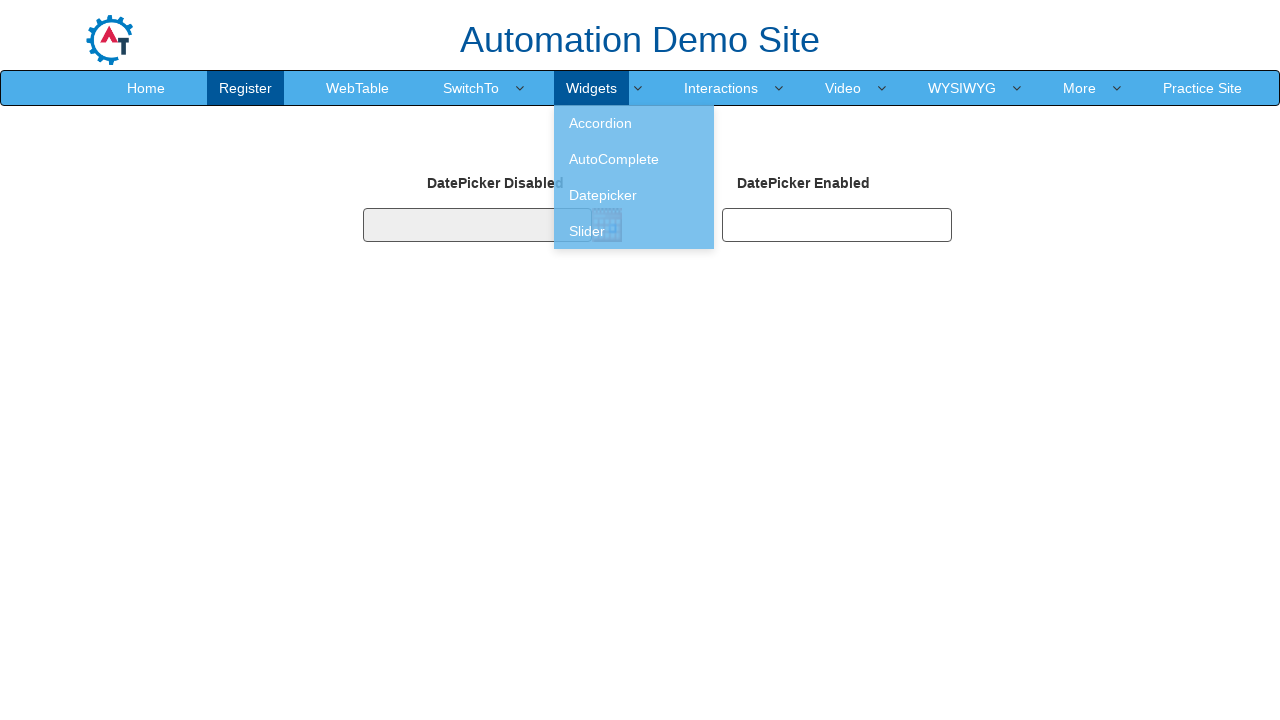

Clicked on AutoComplete link at (634, 159) on a[href="AutoComplete.html"]
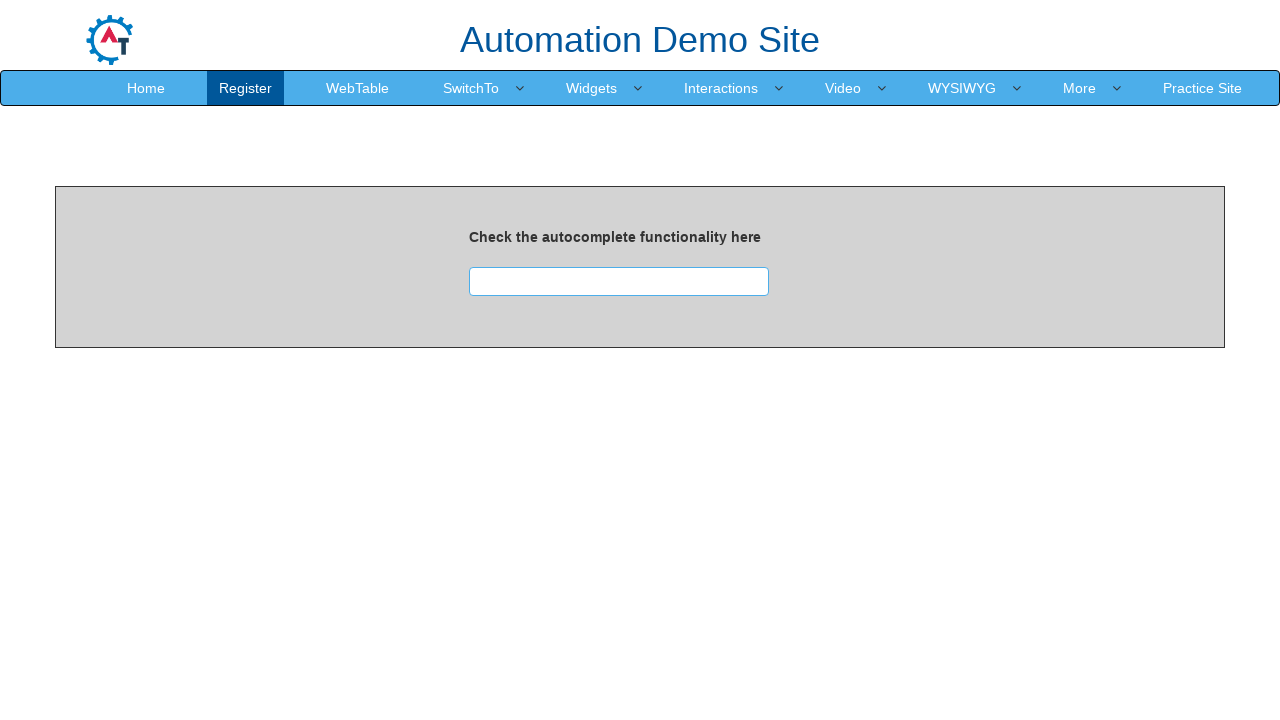

Successfully navigated to AutoComplete page
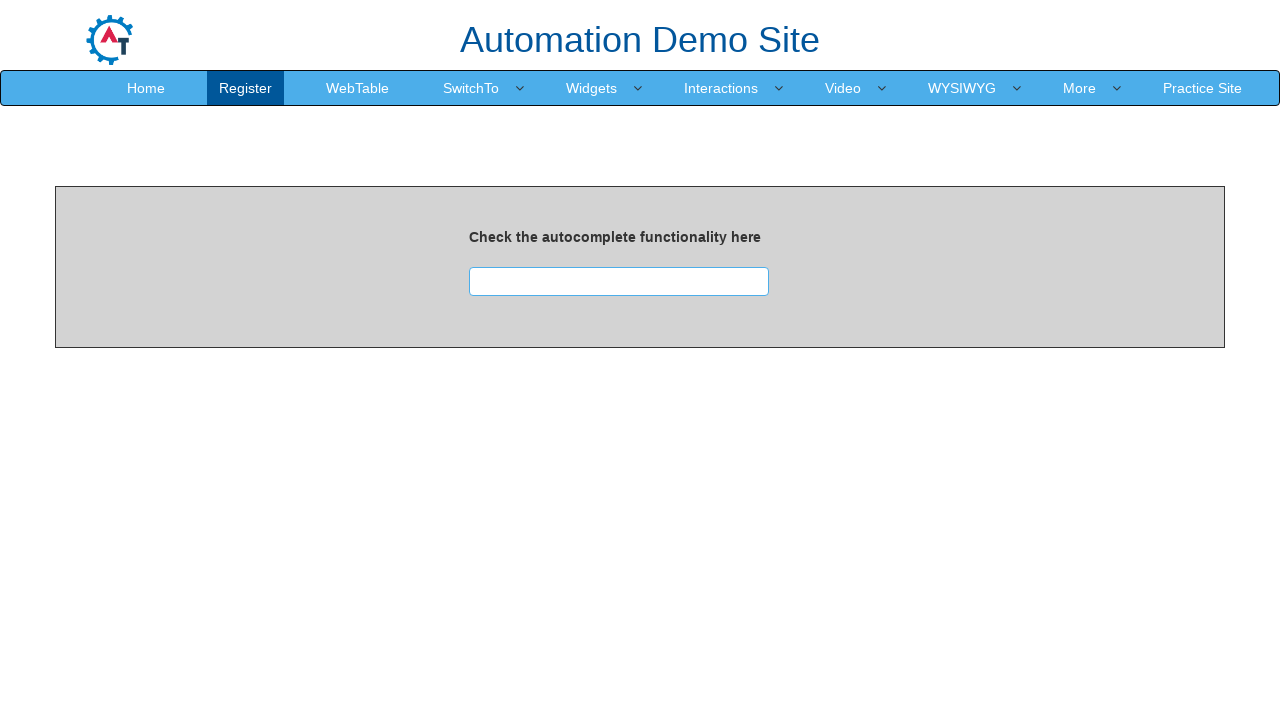

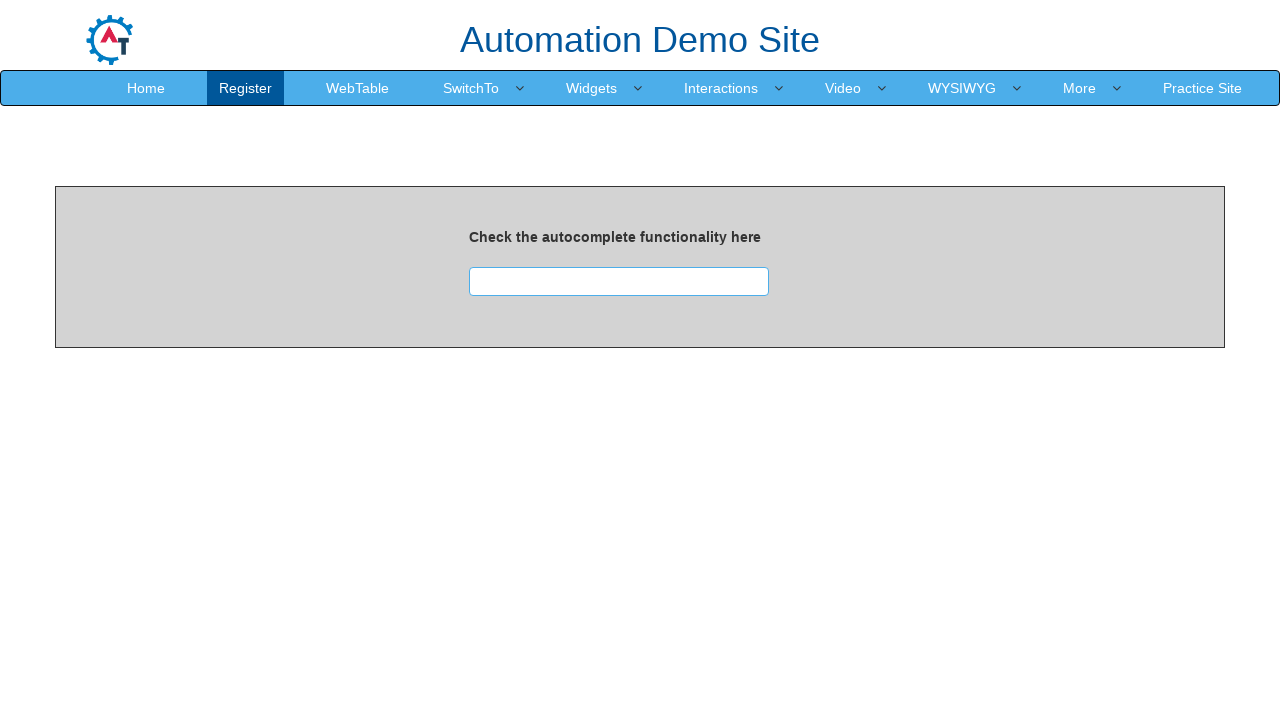